Tests checkbox functionality by navigating to Basic Elements page, selecting multiple regular checkboxes and multiple inline checkboxes, then verifying they are selected.

Starting URL: http://automationbykrishna.com

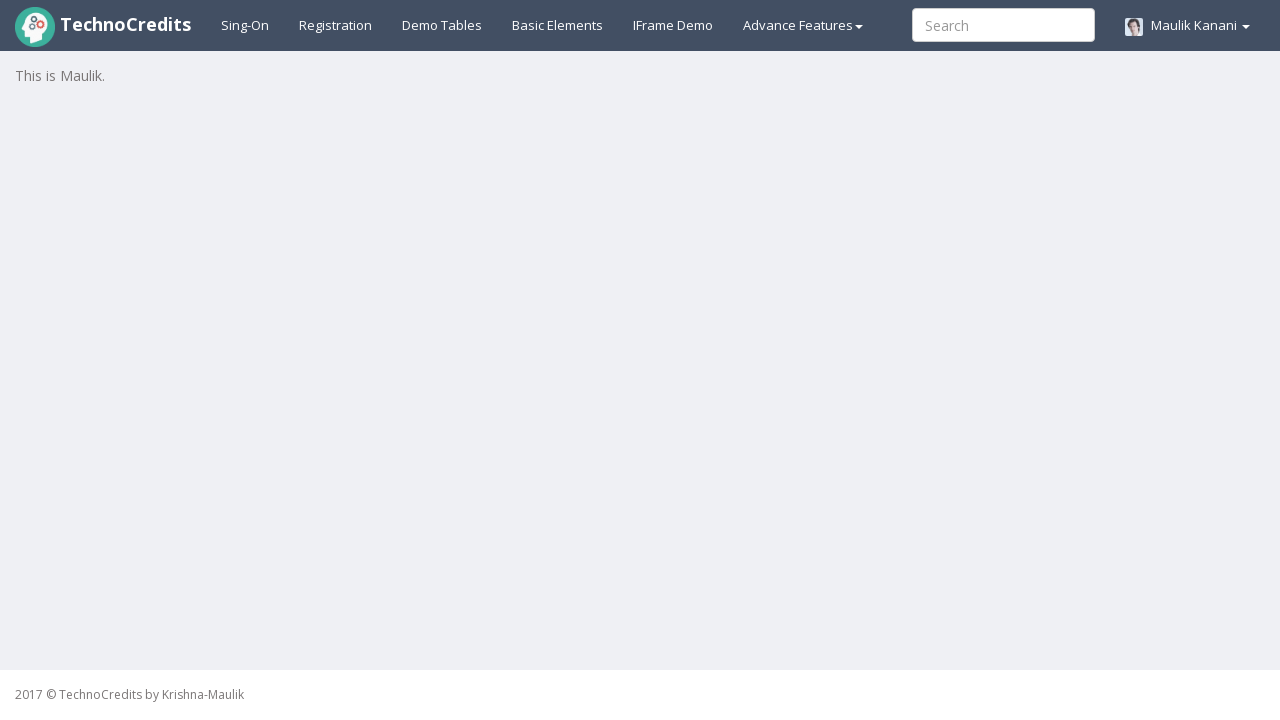

Clicked on Basic Elements link at (558, 25) on a#basicelements
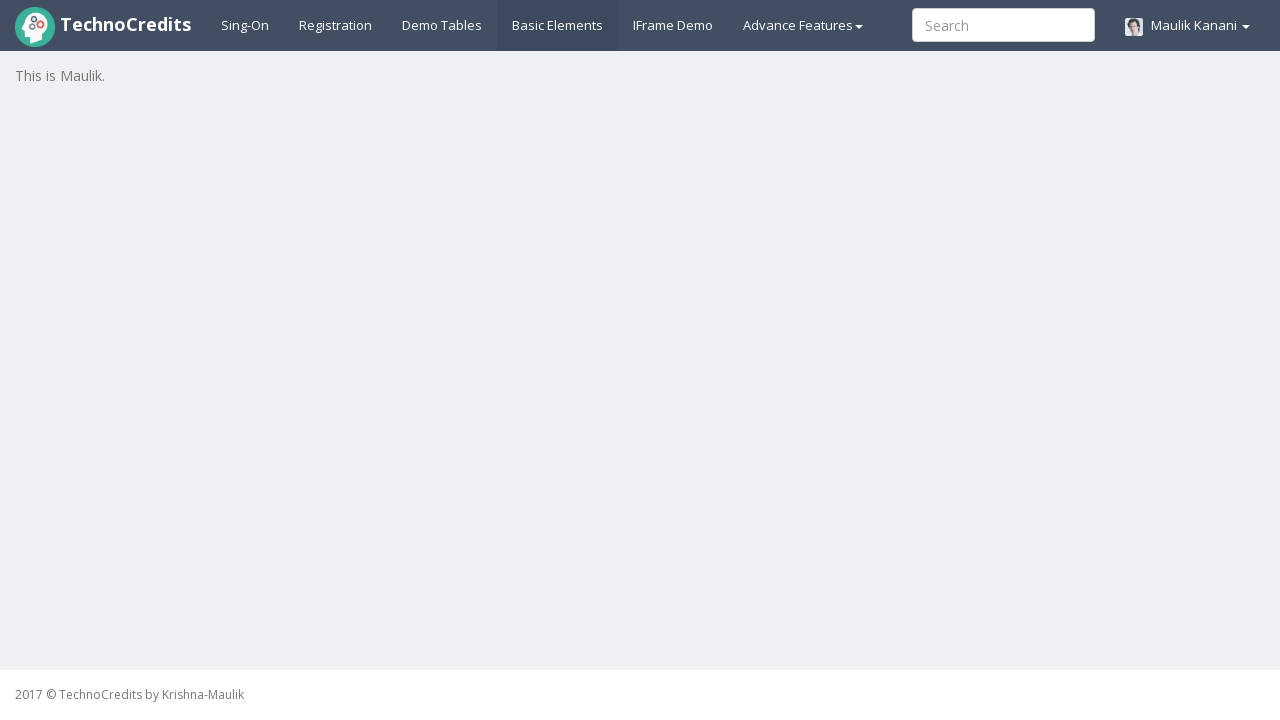

Waited for page to load
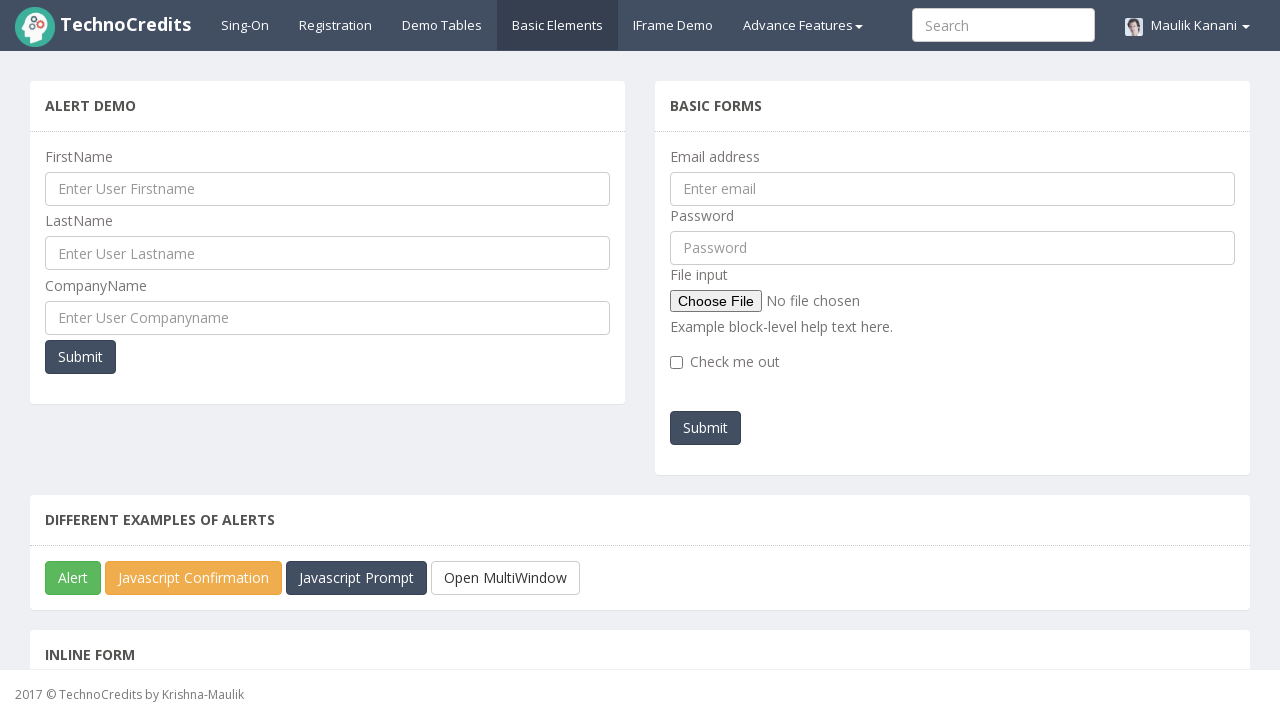

Located first checkbox in Checkboxes and radios section
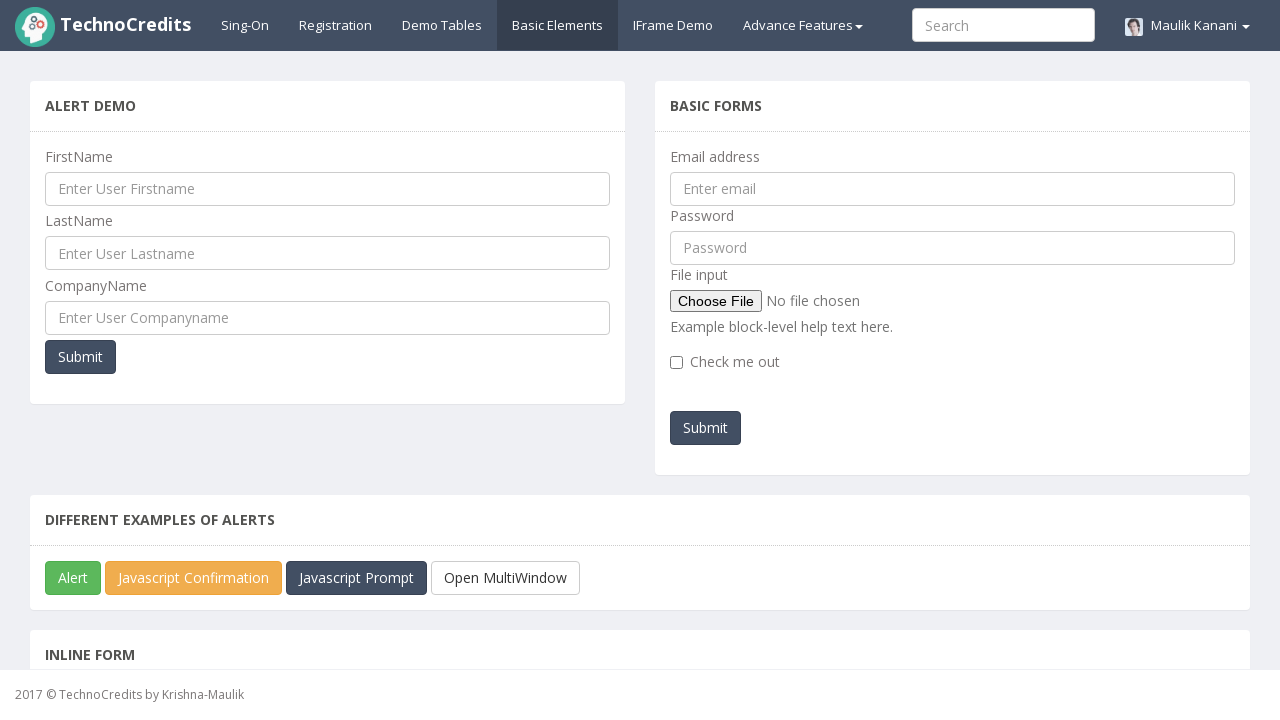

Scrolled first checkbox into view
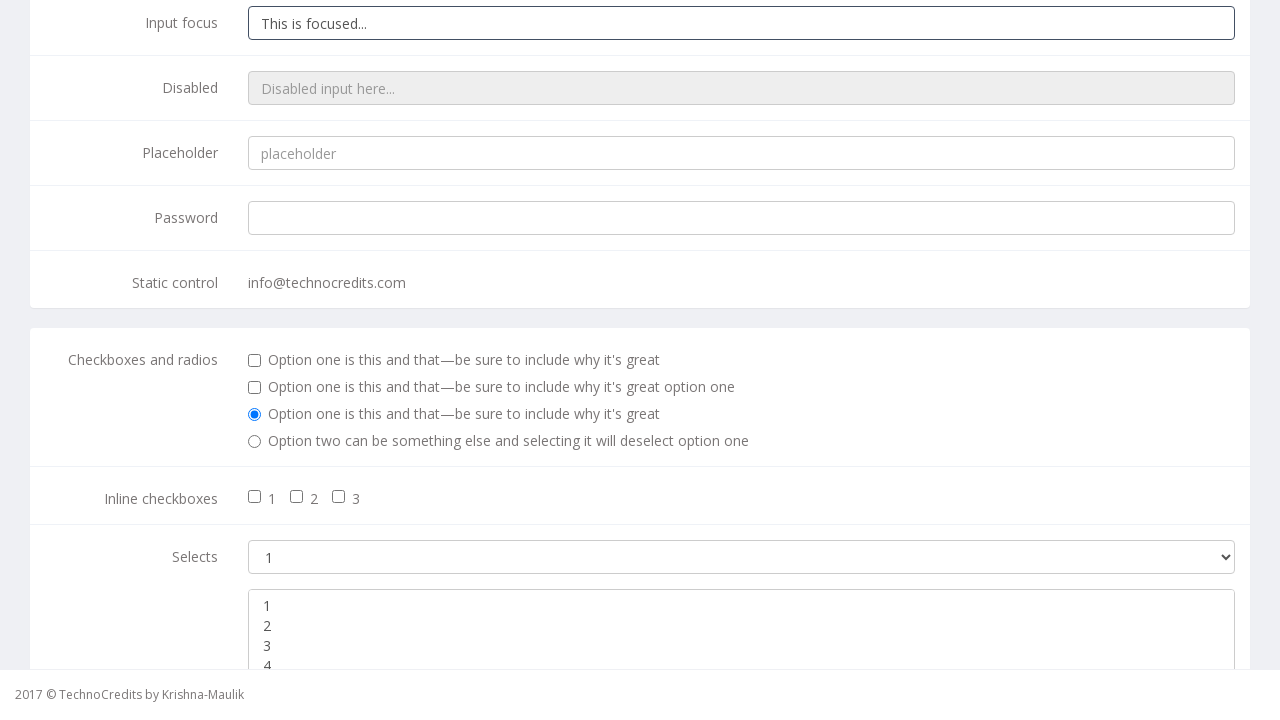

Selected first checkbox at (255, 361) on (//div[@class='form-group']//div[@class='checkbox'])[2]//input[@type='checkbox']
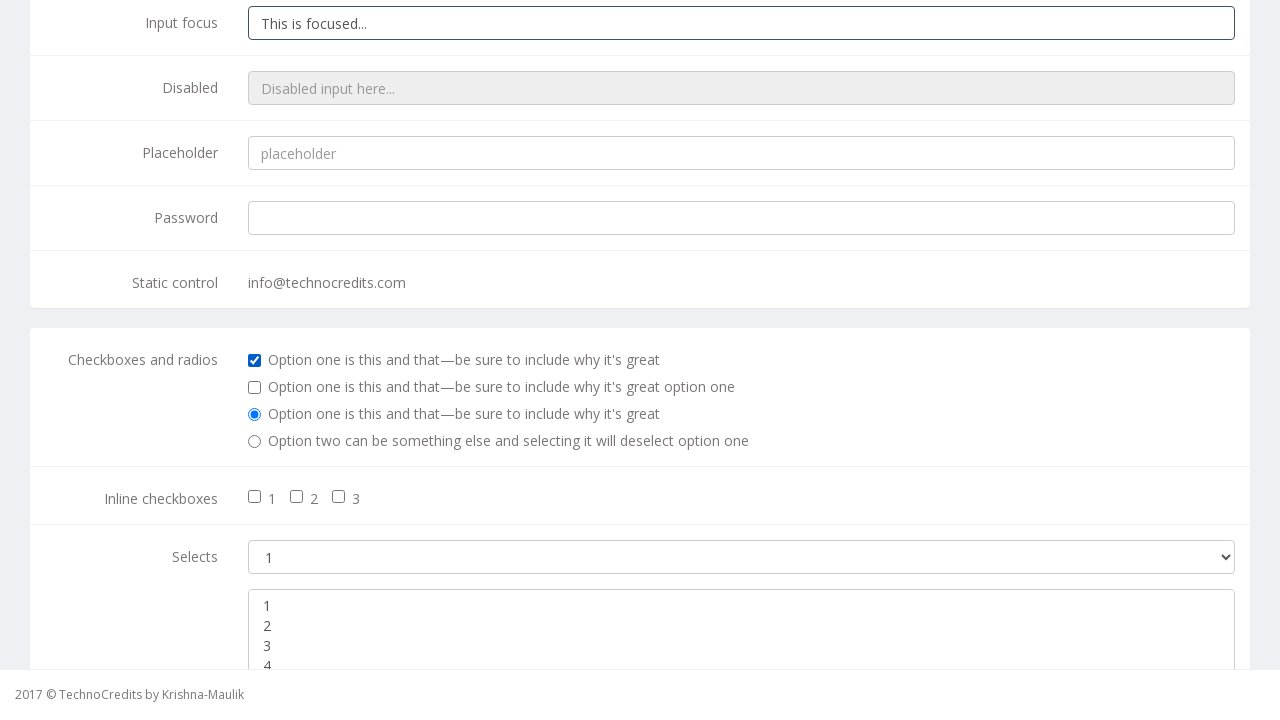

Located second checkbox in Checkboxes and radios section
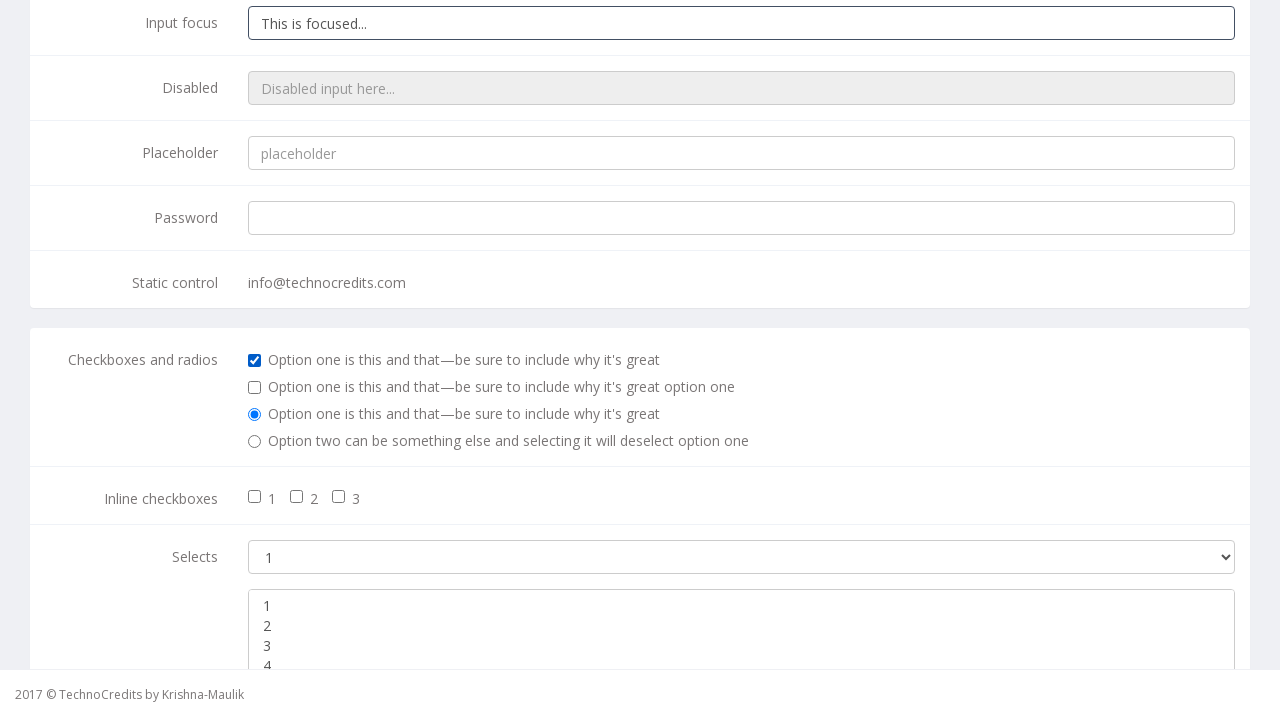

Selected second checkbox at (255, 388) on (//div[@class='form-group']//div[@class='checkbox'])[3]//input[@type='checkbox']
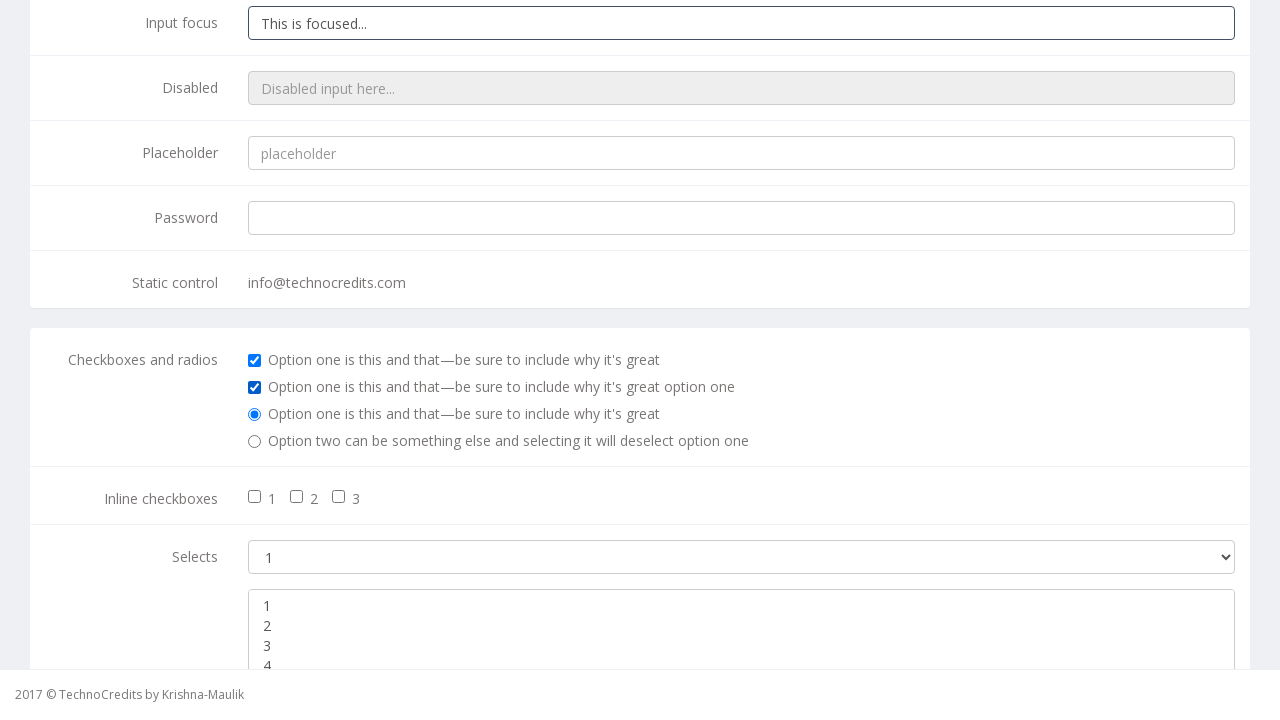

Selected first inline checkbox at (255, 497) on input#inlineCheckbox1
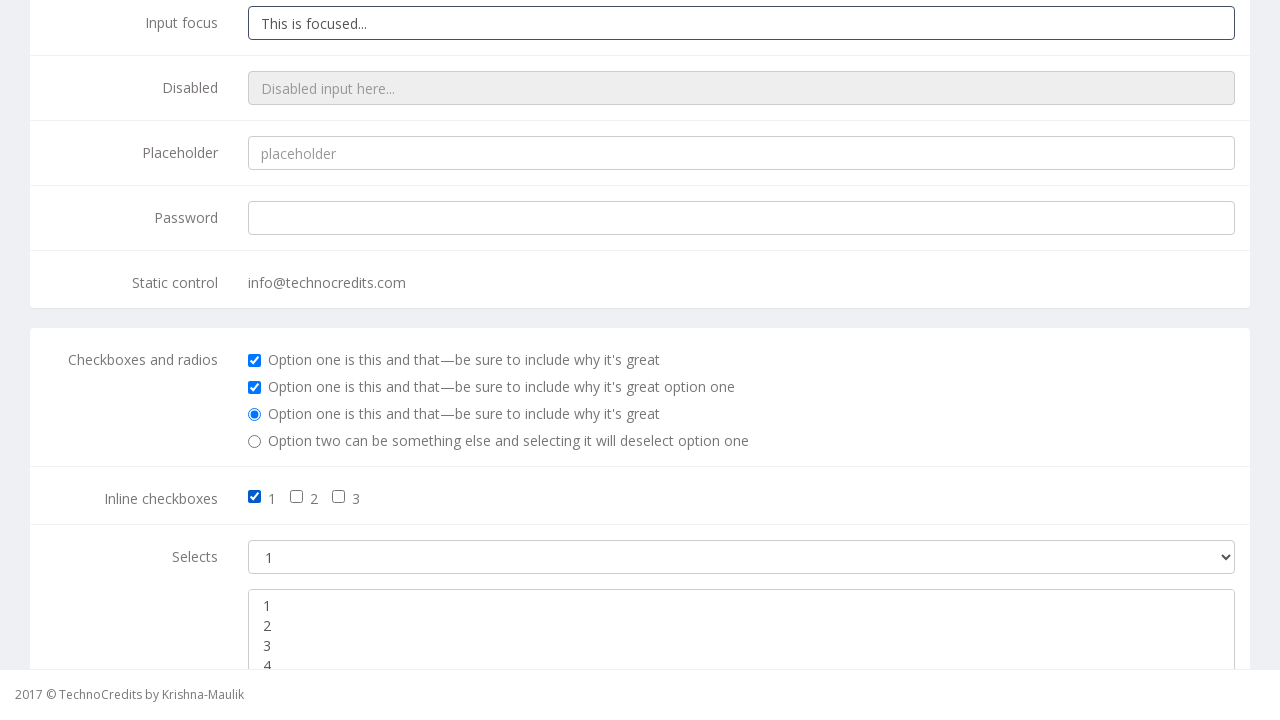

Selected second inline checkbox at (297, 497) on input#inlineCheckbox2
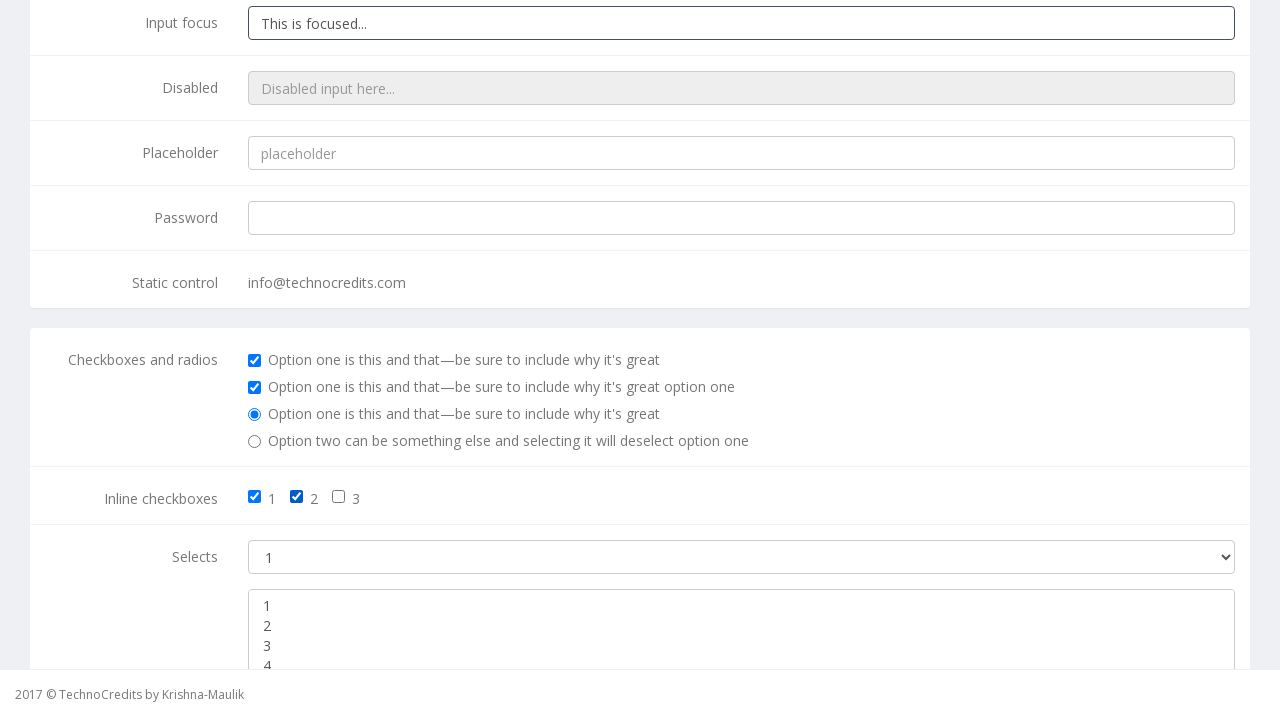

Selected third inline checkbox at (339, 497) on input#inlineCheckbox3
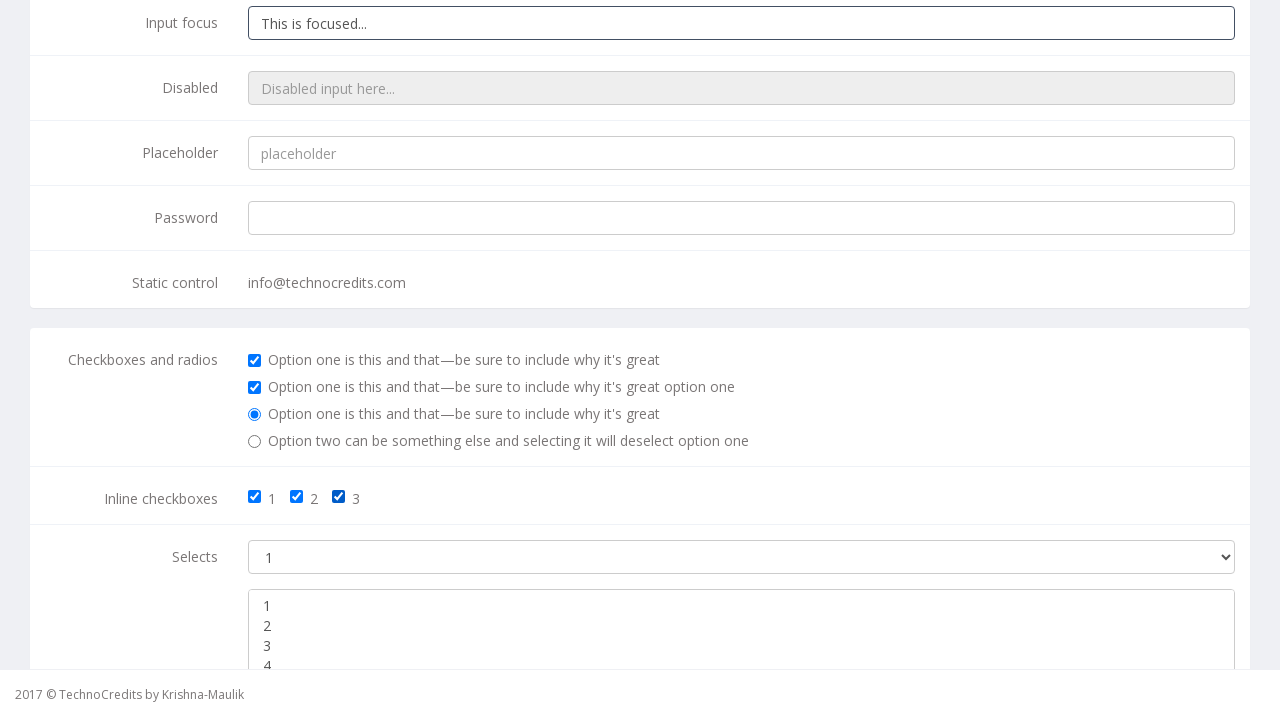

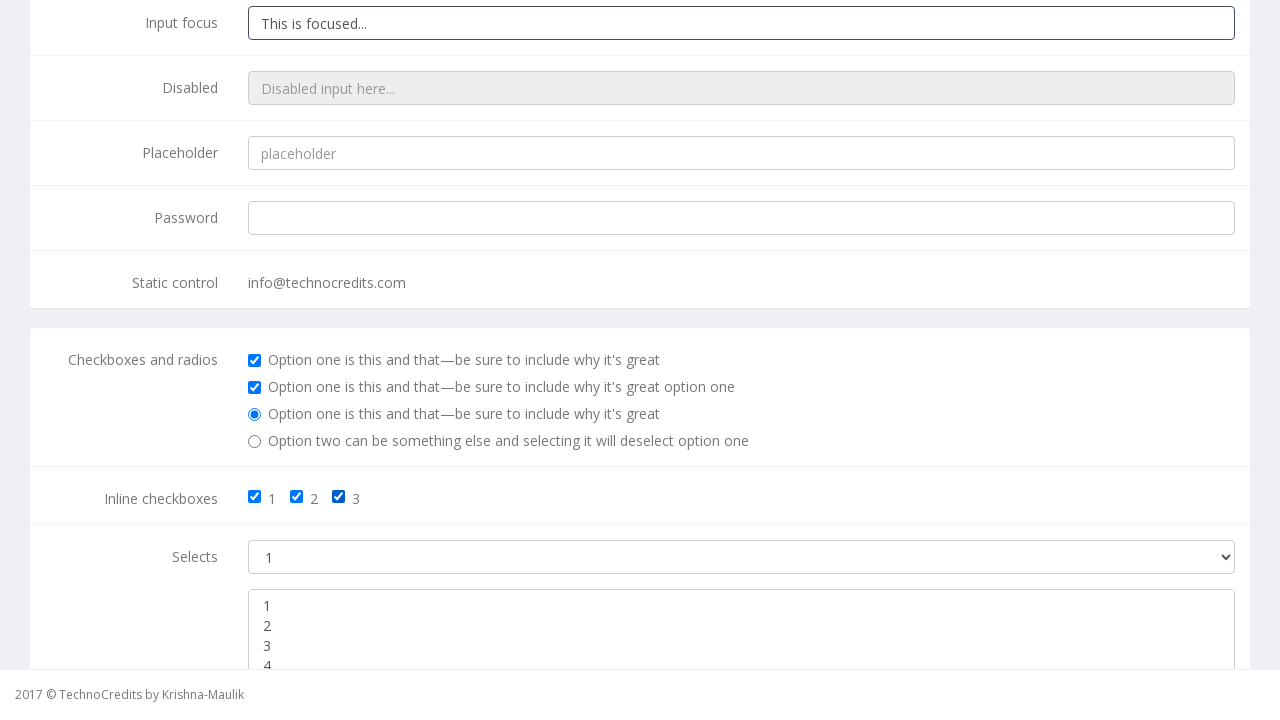